Tests toast notification functionality by clicking the show toast button and verifying the toast message appears

Starting URL: https://codeseven.github.io/toastr/demo.html

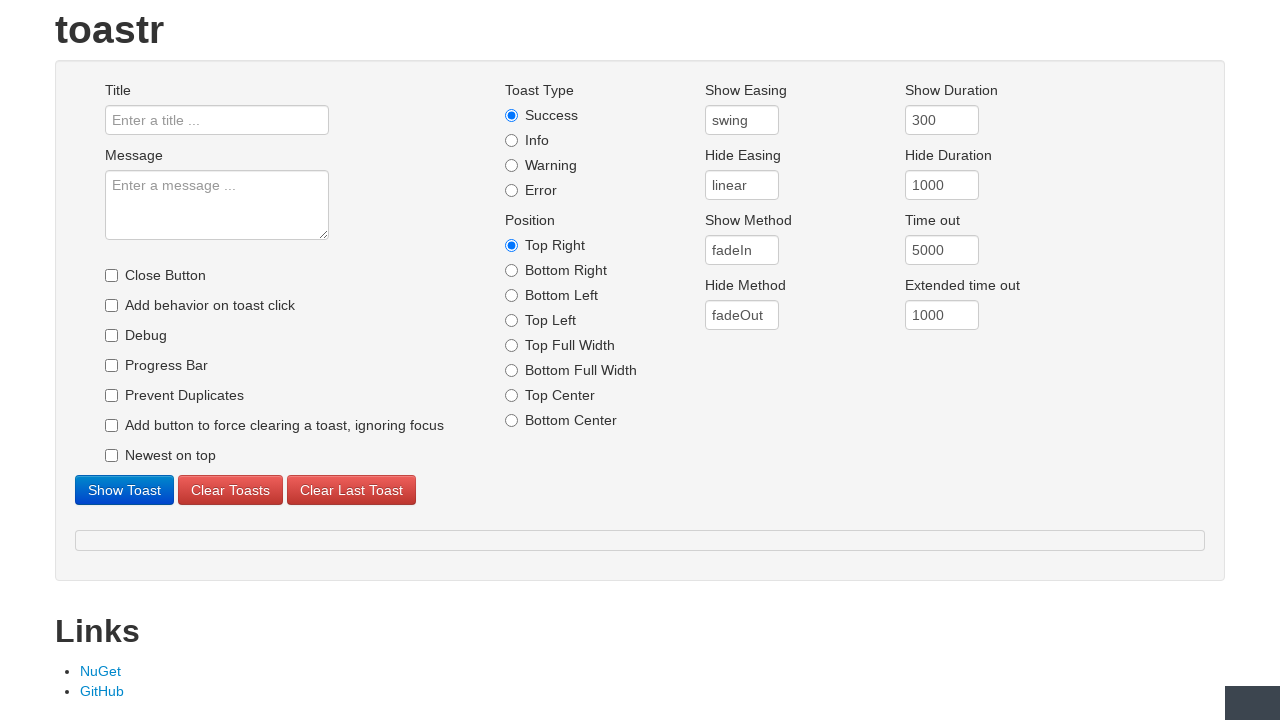

Clicked the show toast button at (124, 490) on button#showtoast
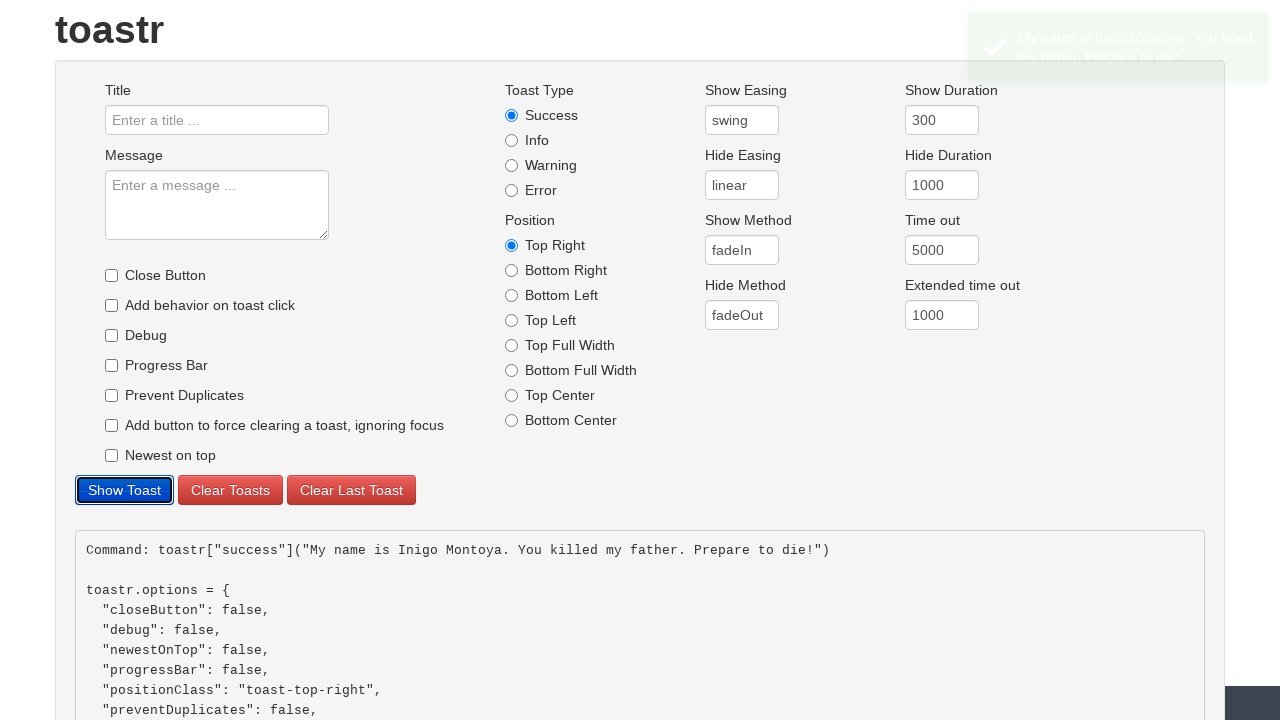

Toast message appeared and was visible
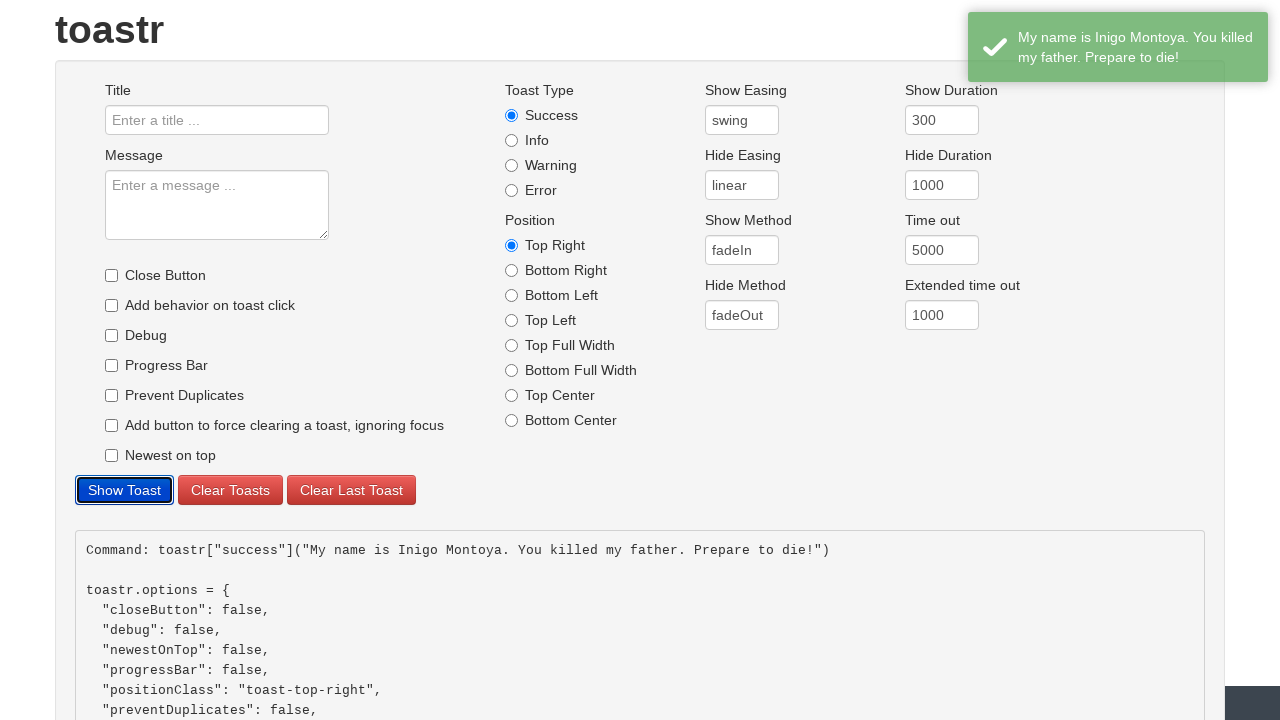

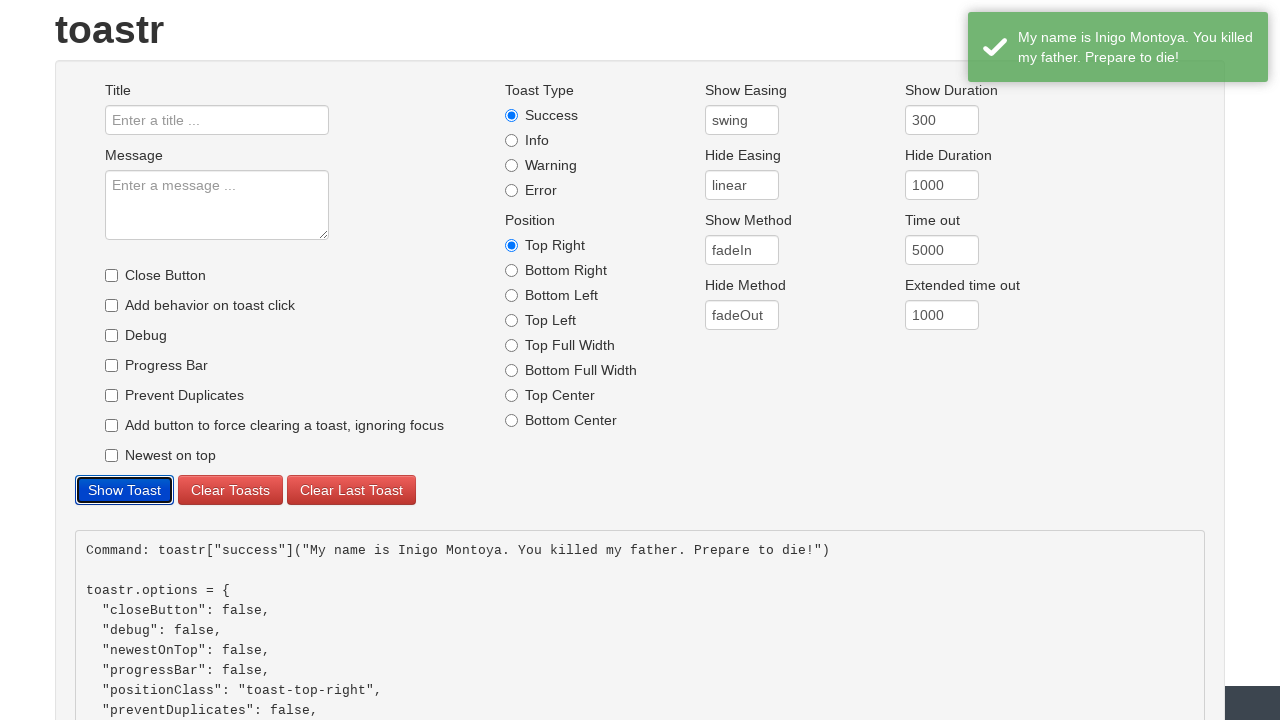